Tests hidden layers by clicking a green button which reveals a blue button underneath

Starting URL: http://www.uitestingplayground.com/hiddenlayers

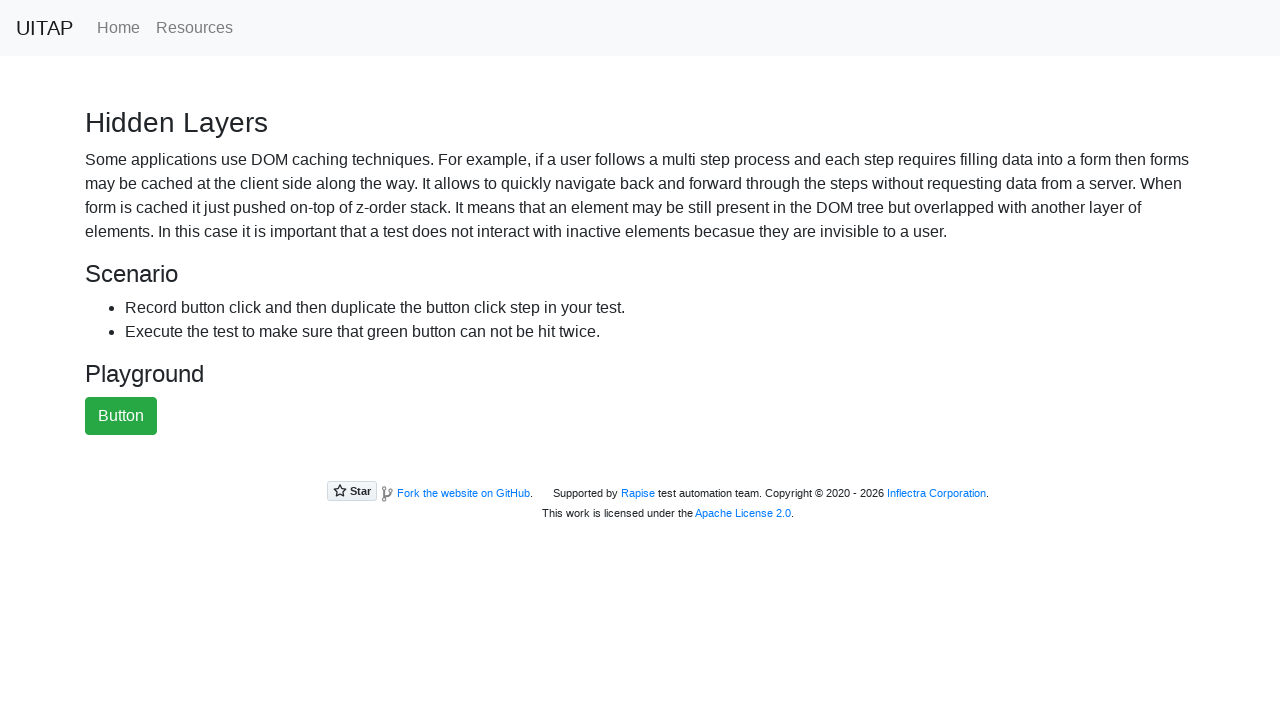

Clicked the green button to reveal hidden layers at (121, 416) on button#greenButton
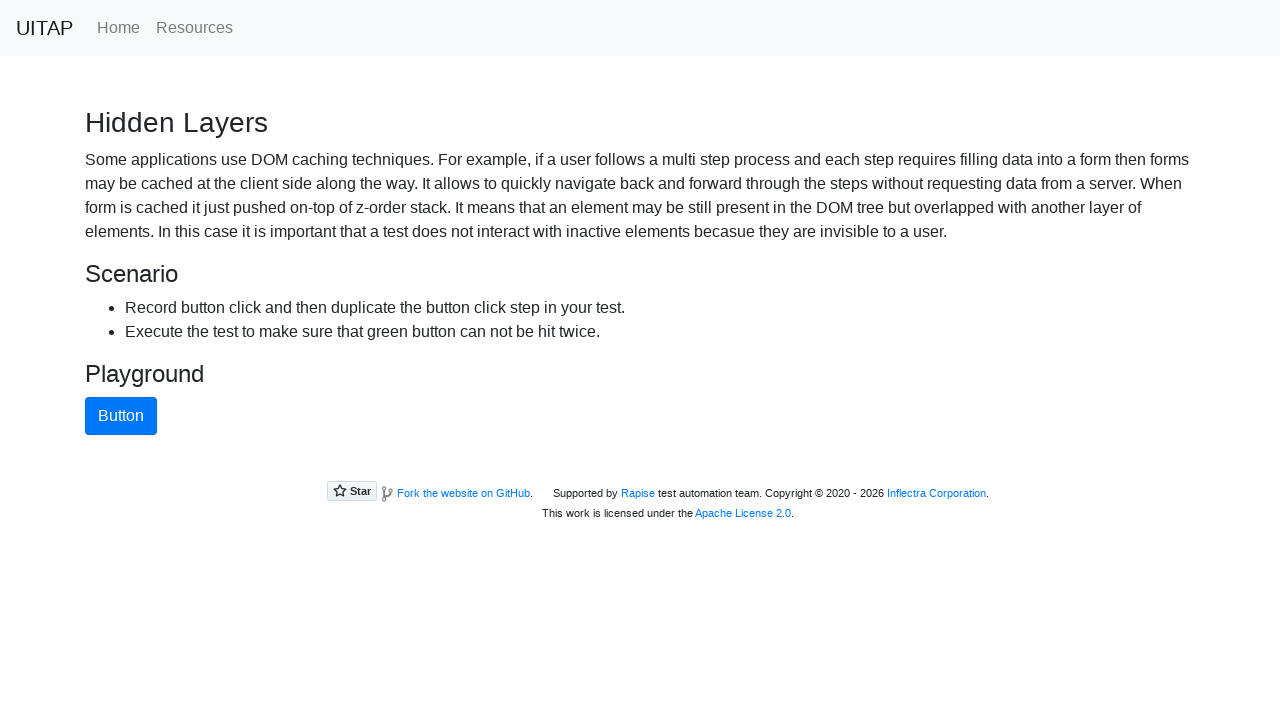

Blue button is now visible and accessible after clicking green button
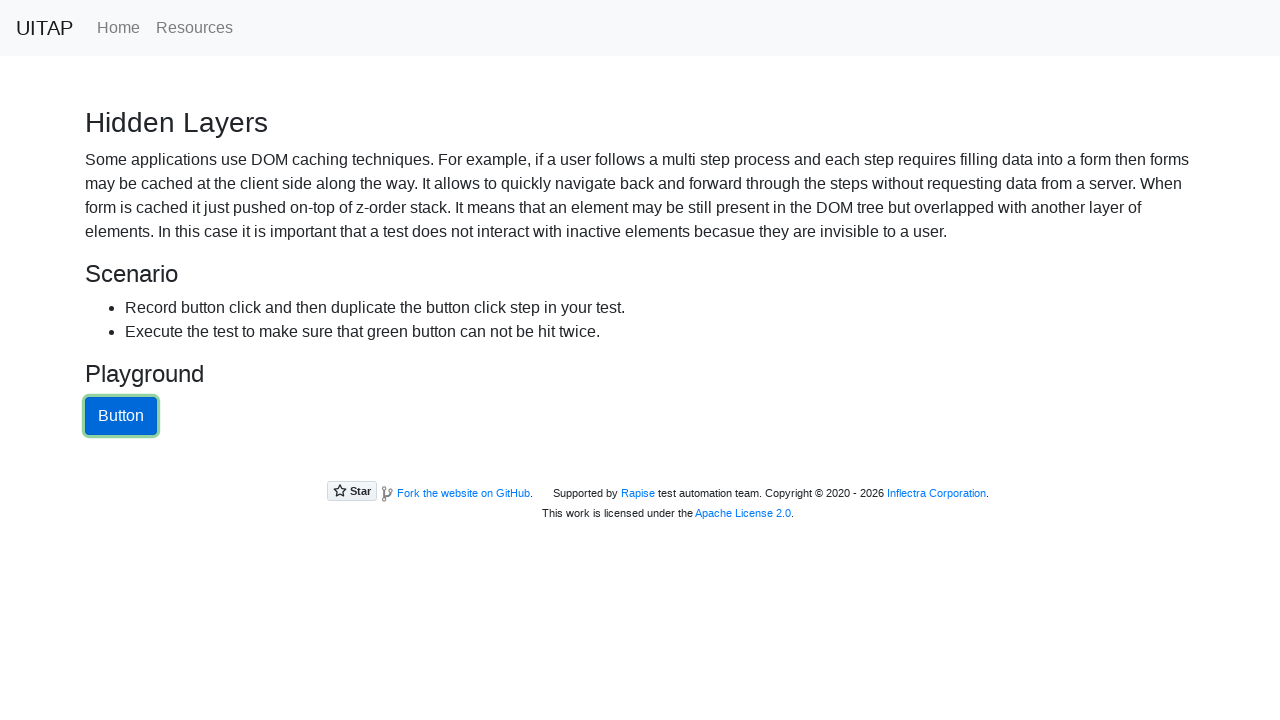

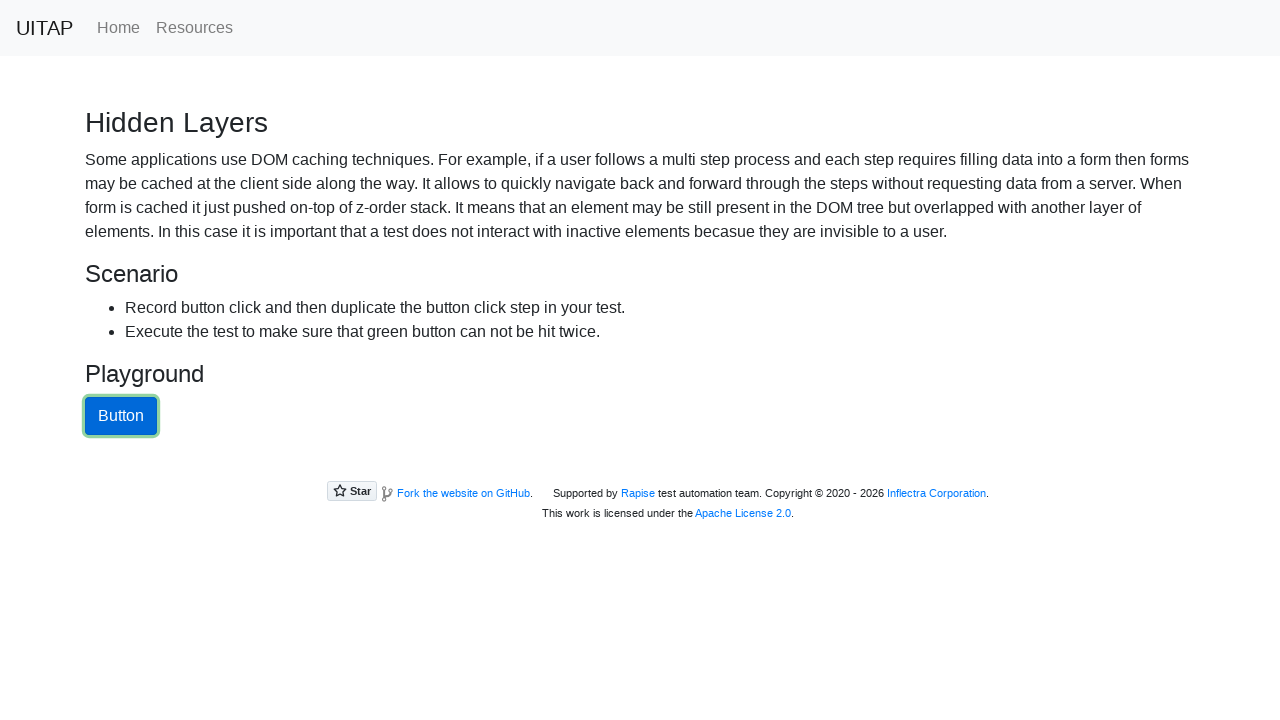